Tests the login functionality on Katalon demo healthcare site by clicking make appointment button, entering invalid credentials, and verifying error message

Starting URL: https://katalon-demo-cura.herokuapp.com/

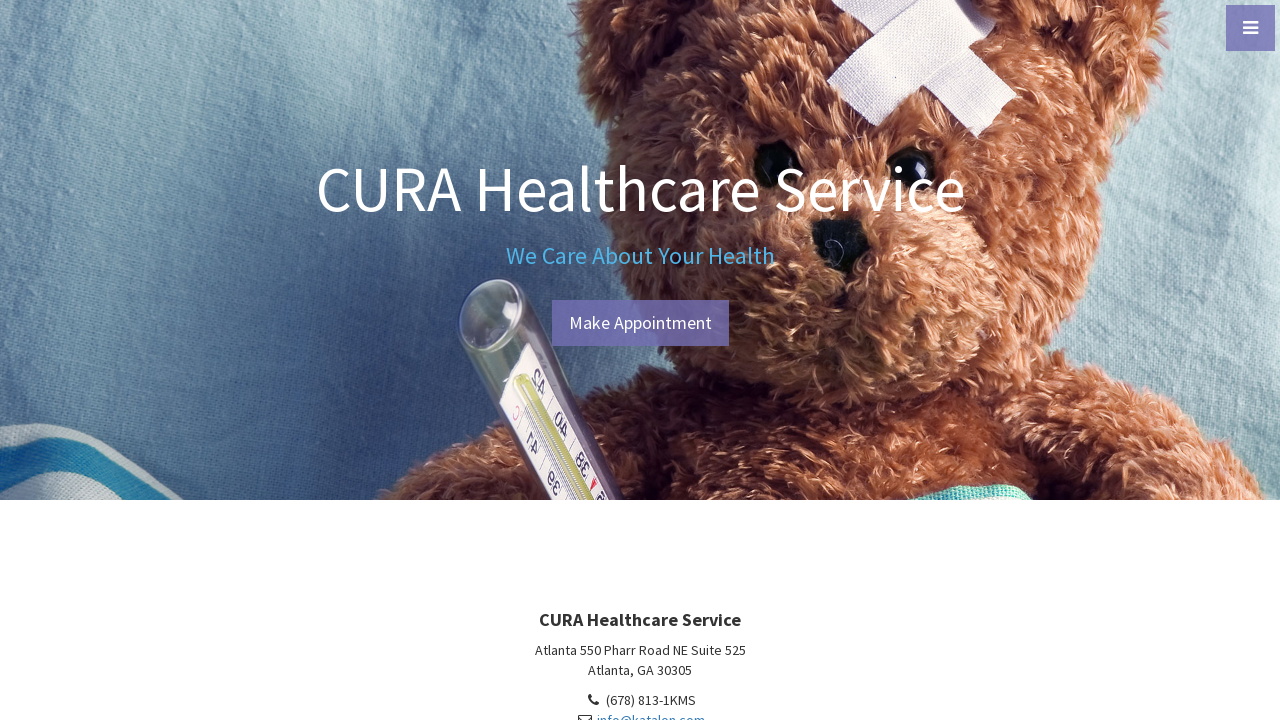

Clicked Make Appointment button at (640, 323) on #btn-make-appointment
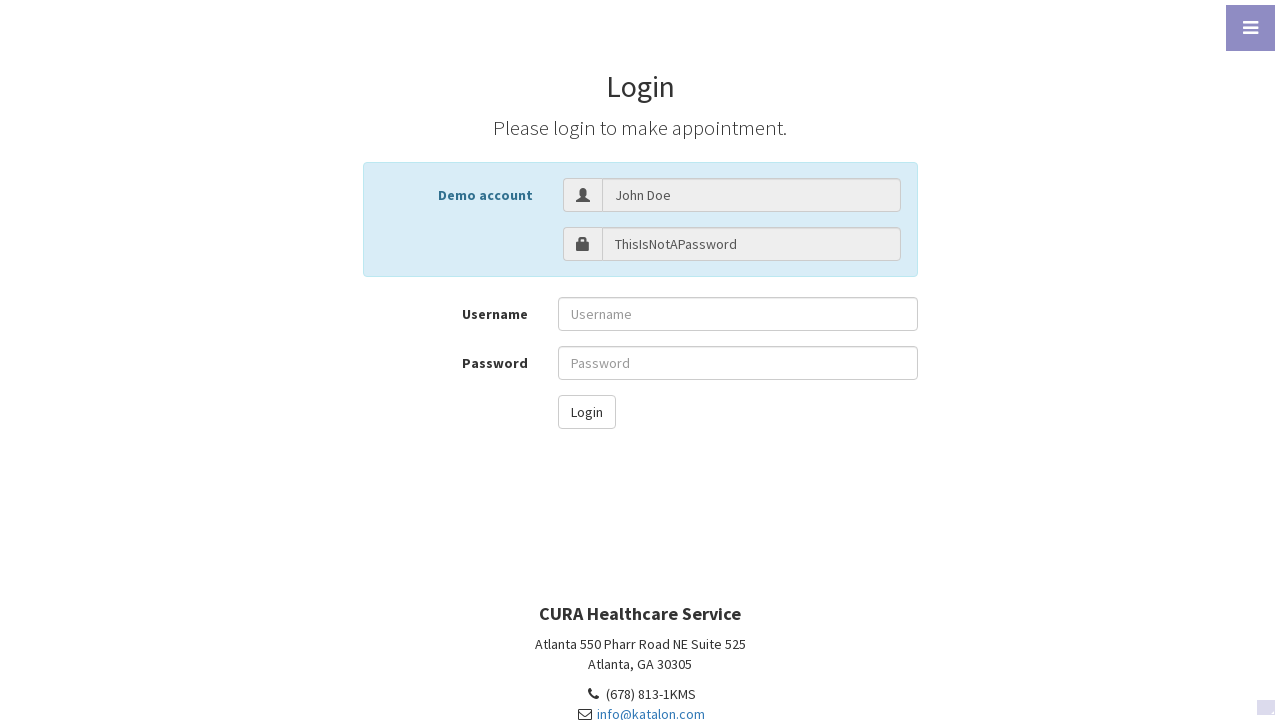

Login page loaded successfully
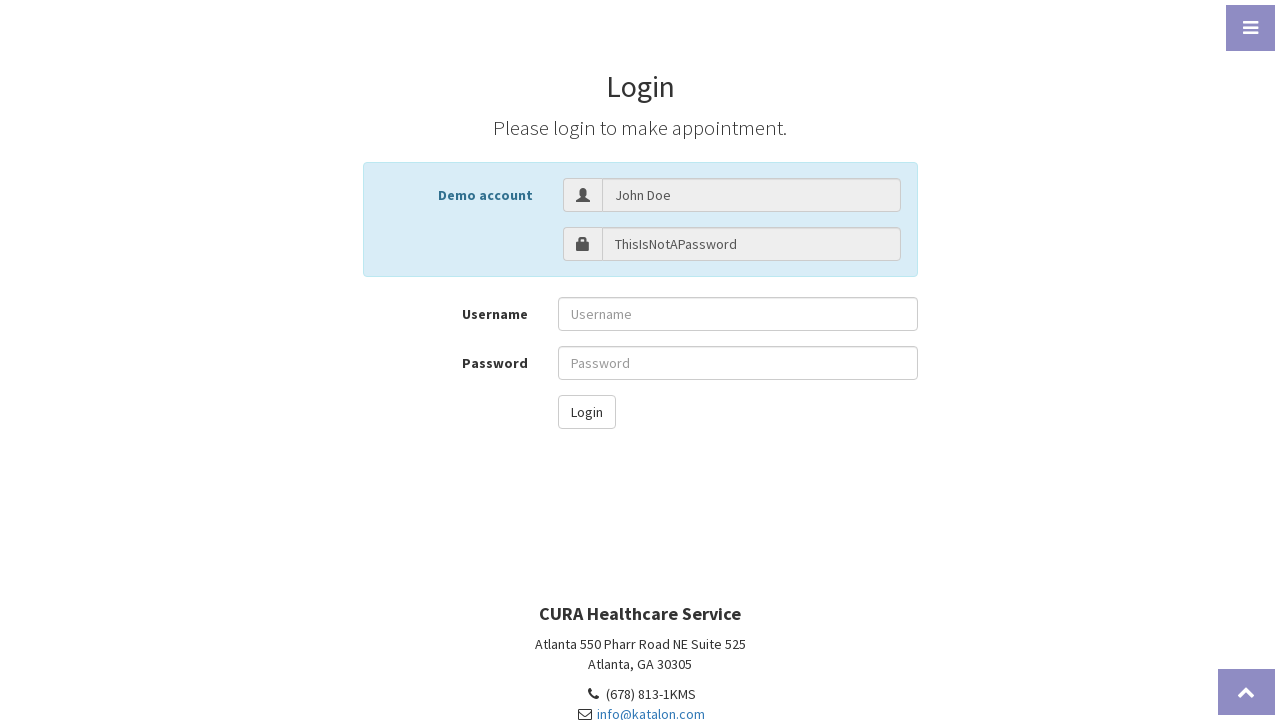

Filled username field with 'Admin1234' on #txt-username
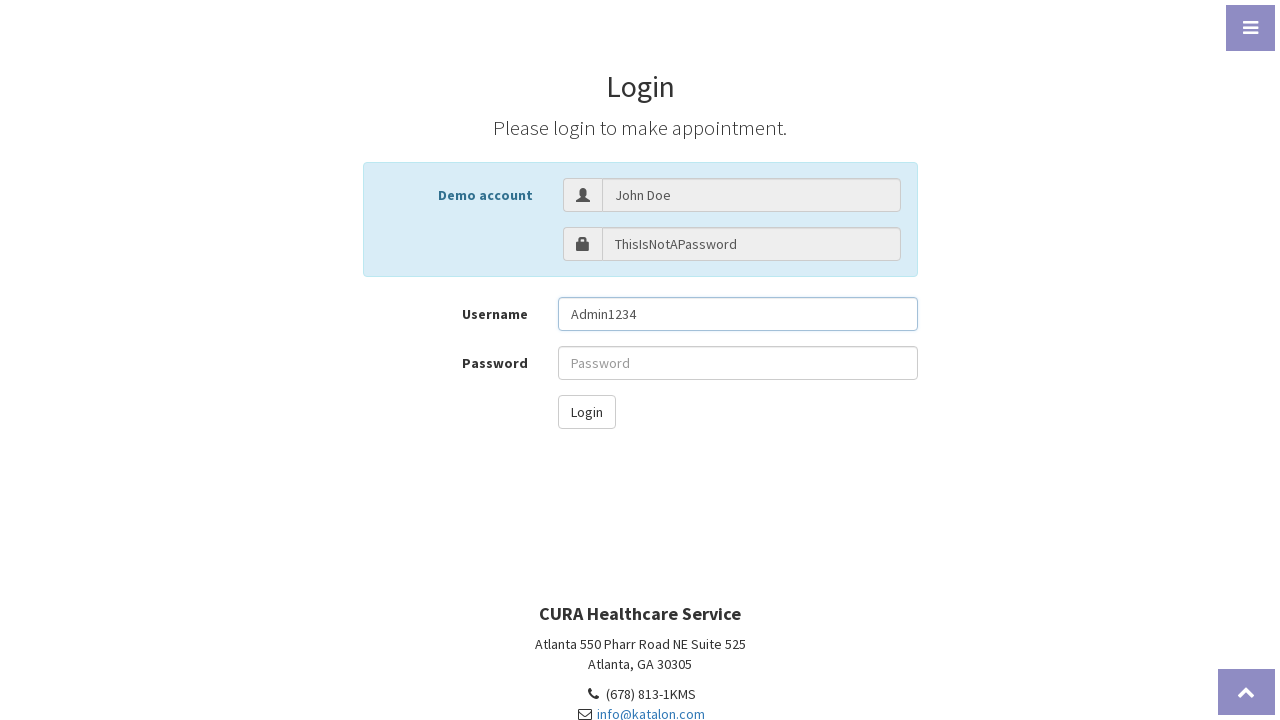

Filled password field with 'Password@123' on #txt-password
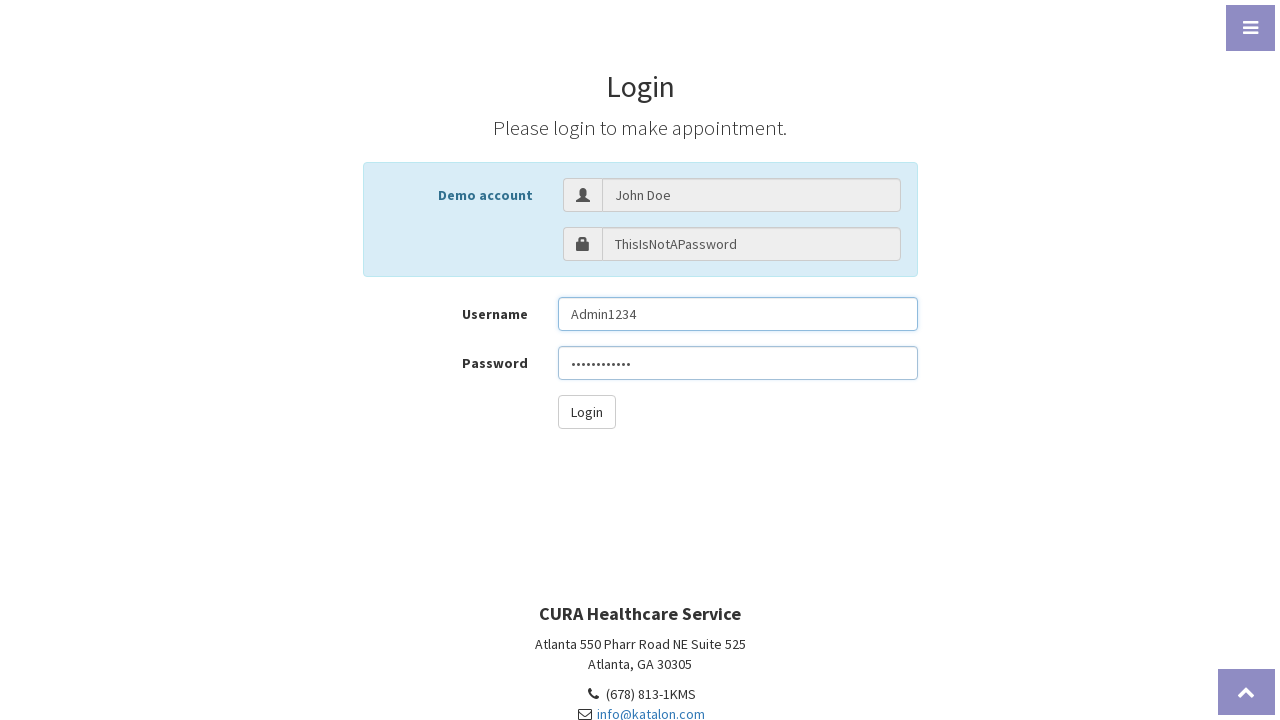

Clicked login submit button at (586, 412) on #btn-login
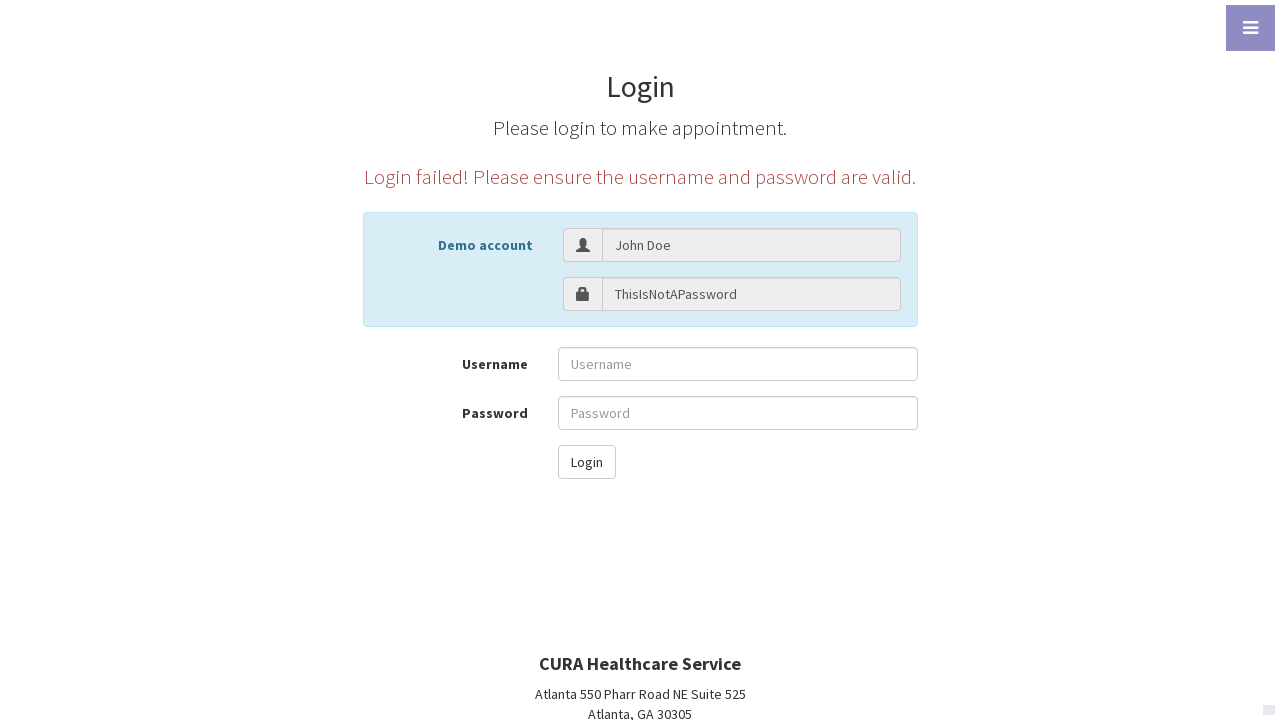

Error message appeared on the page
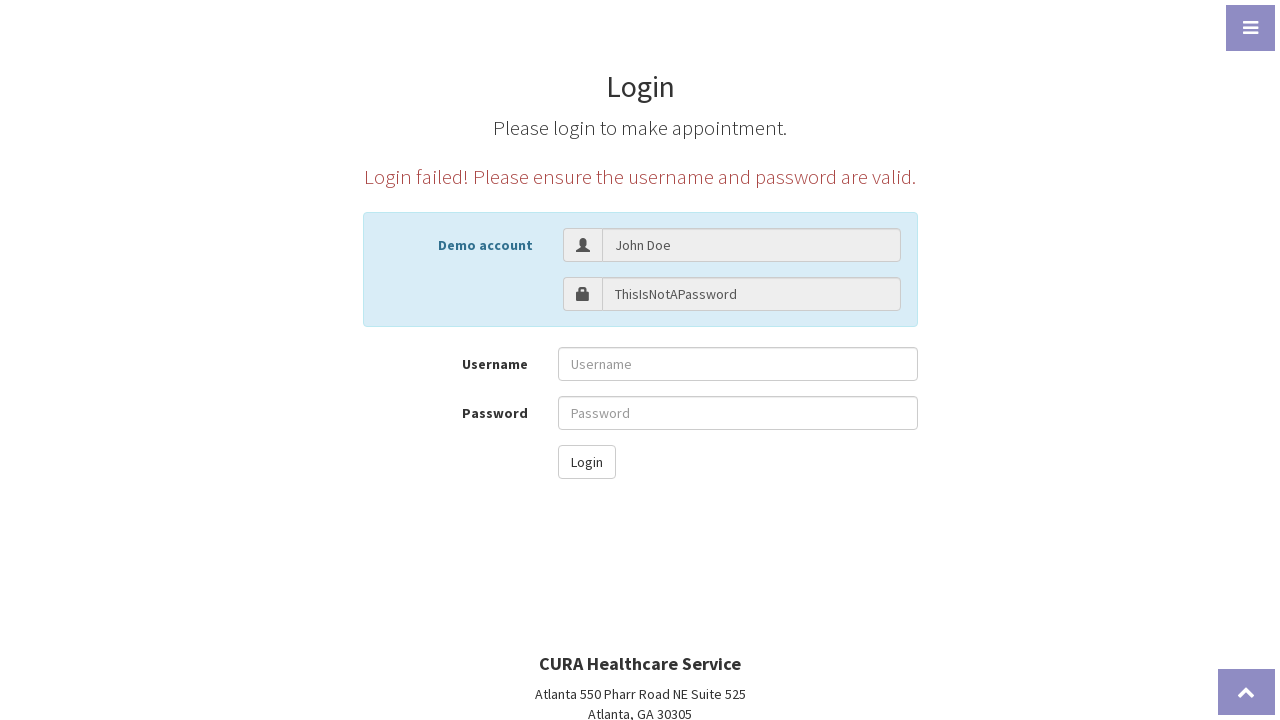

Verified error message: 'Login failed! Please ensure the username and password are valid.'
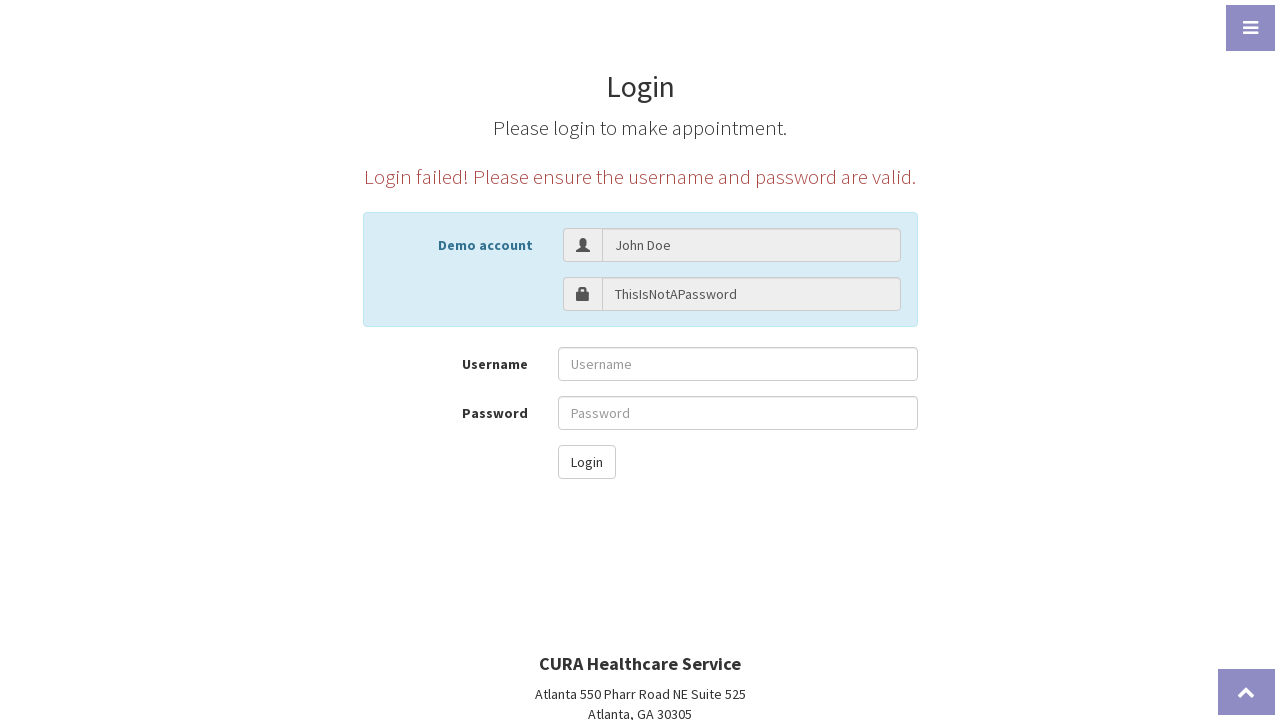

Verified appointment prompt message: 'Please login to make appointment.'
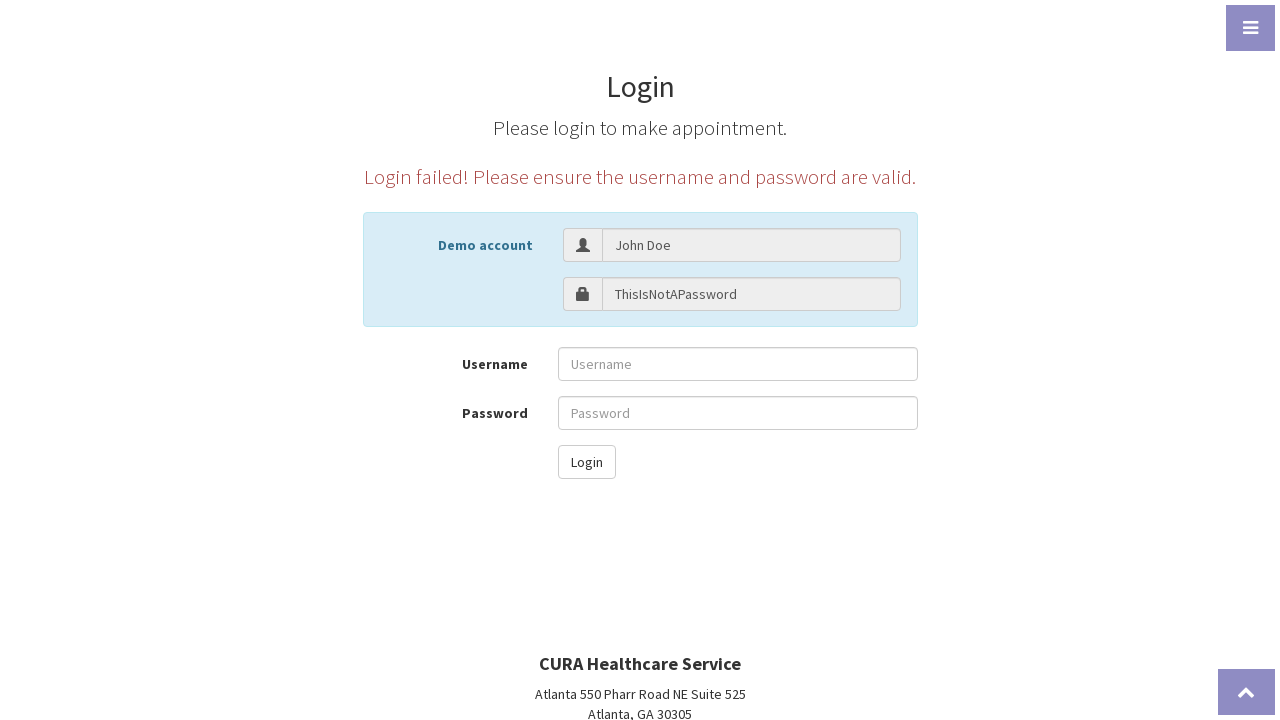

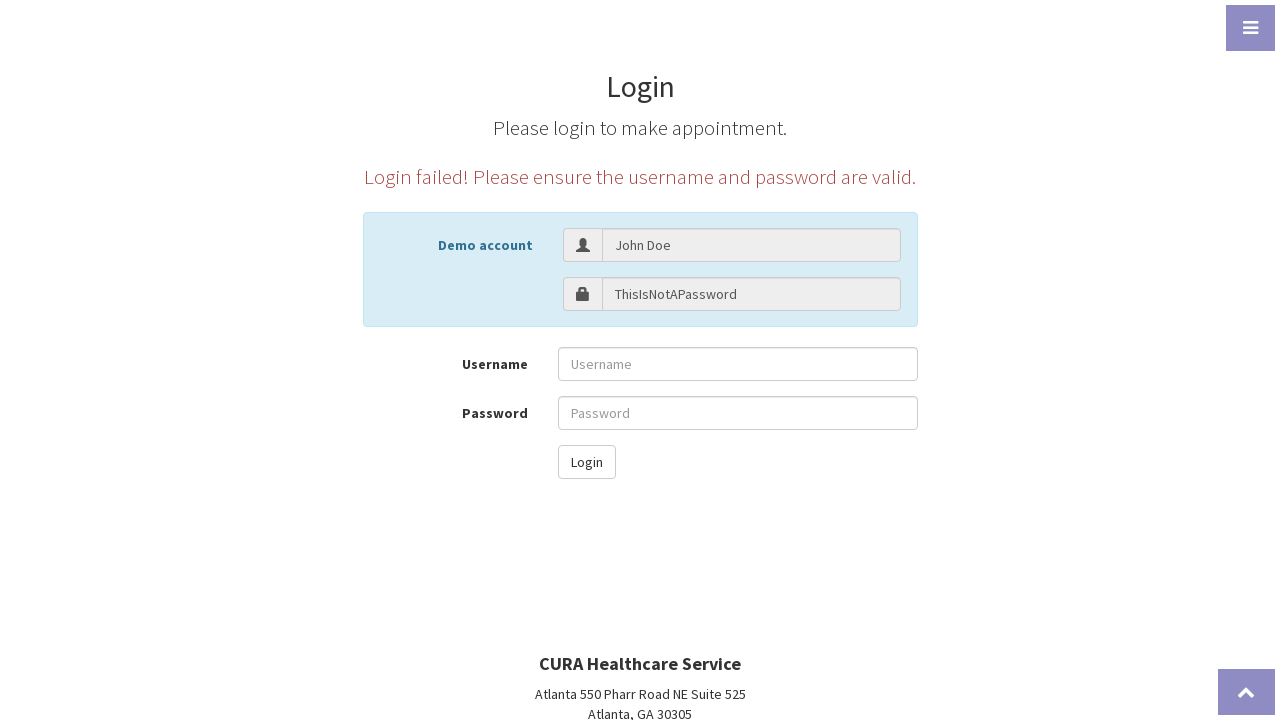